Tests navigation on Edureka website by clicking the Courses link and then performing keyboard navigation using arrow down and tab keys.

Starting URL: https://www.edureka.co/

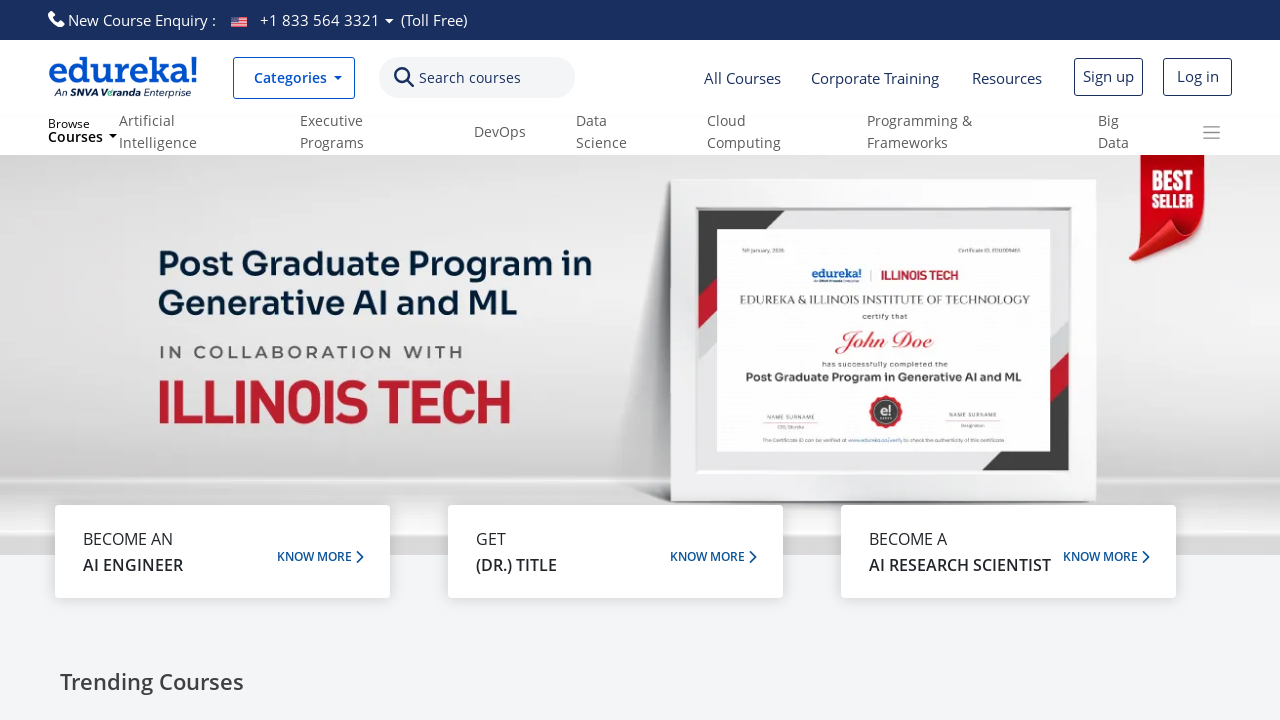

Clicked on the Courses link in Edureka navigation at (470, 78) on text=Courses
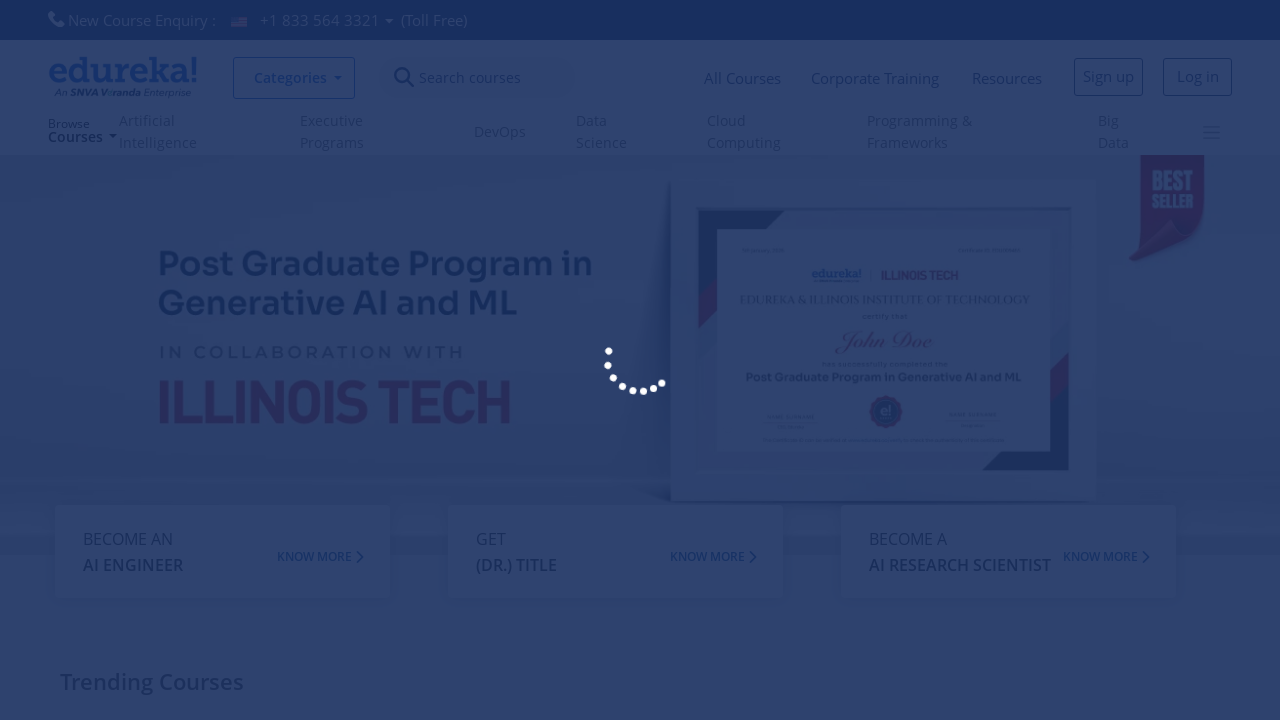

Waited 1 second for dropdown/menu to appear
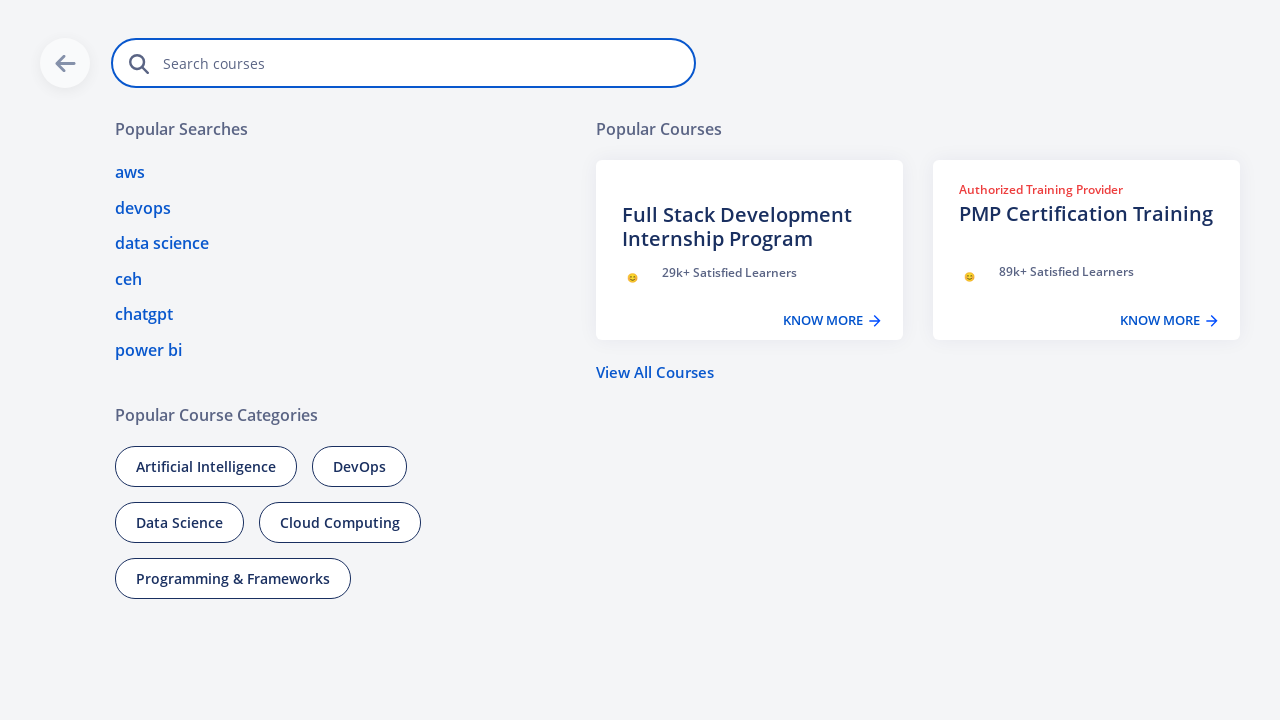

Pressed ArrowDown key to navigate menu items
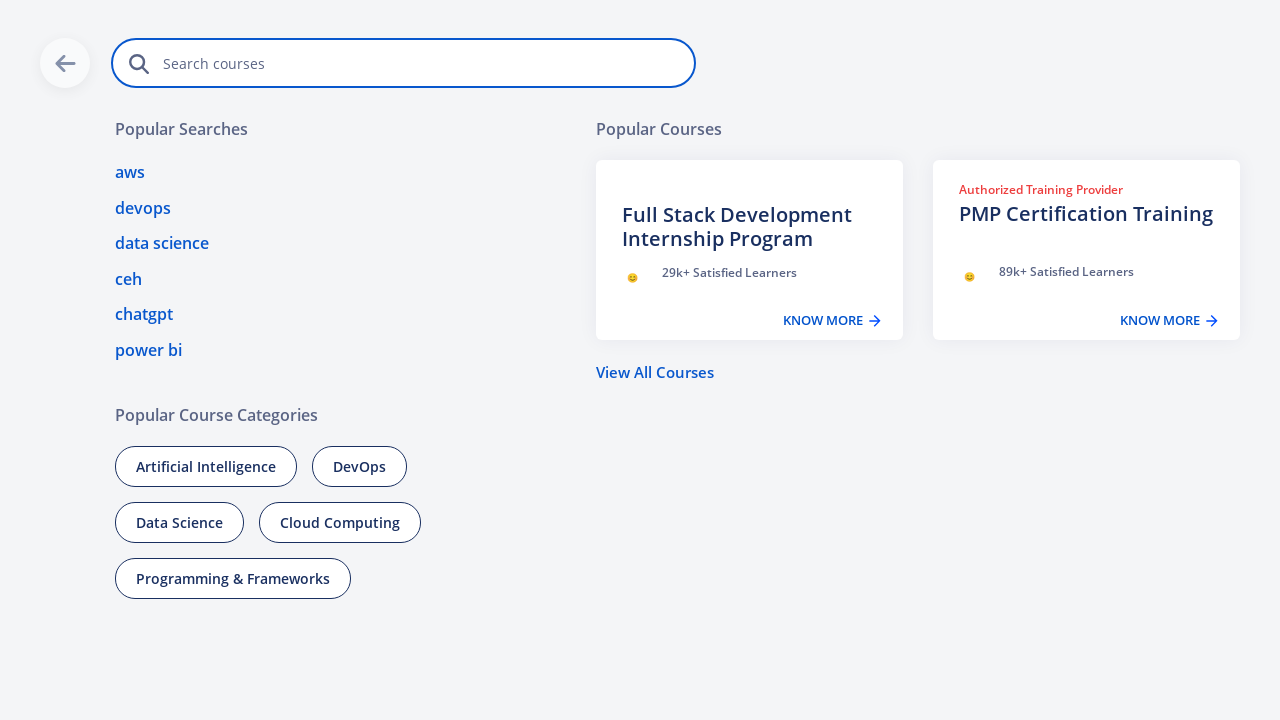

Pressed Tab key (1st time) to navigate to next element
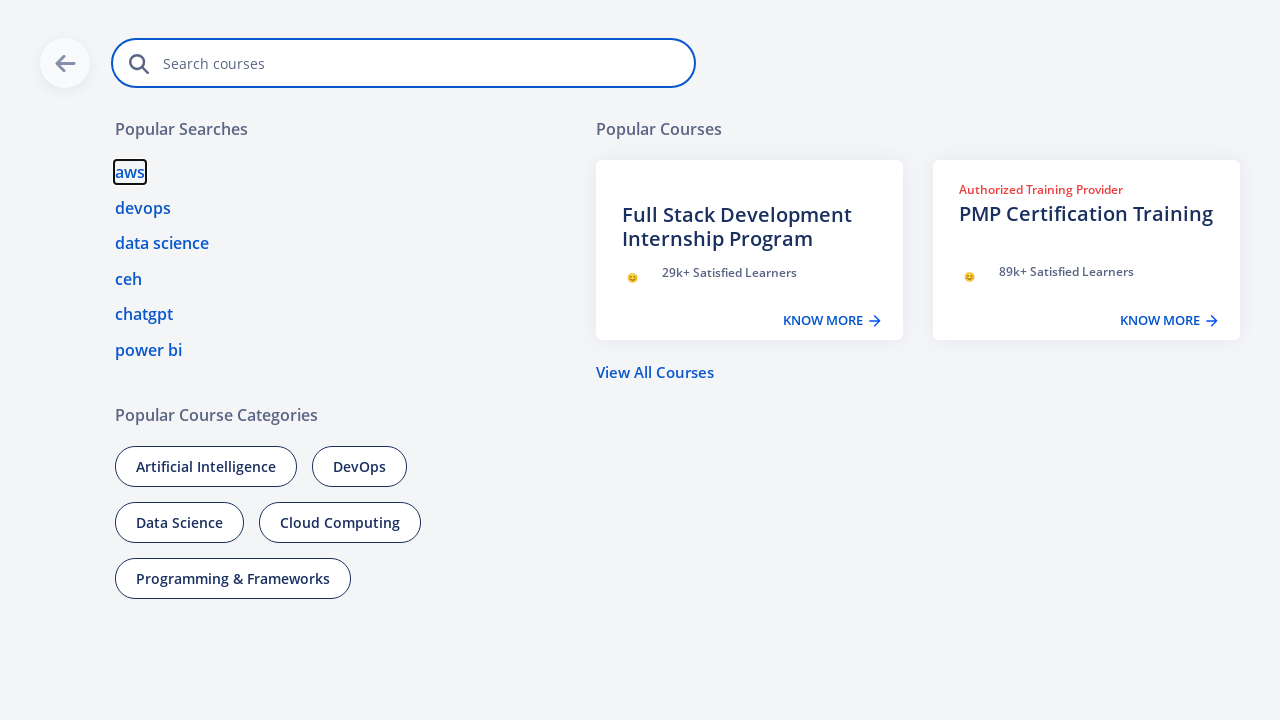

Pressed Tab key (2nd time) to navigate to next element
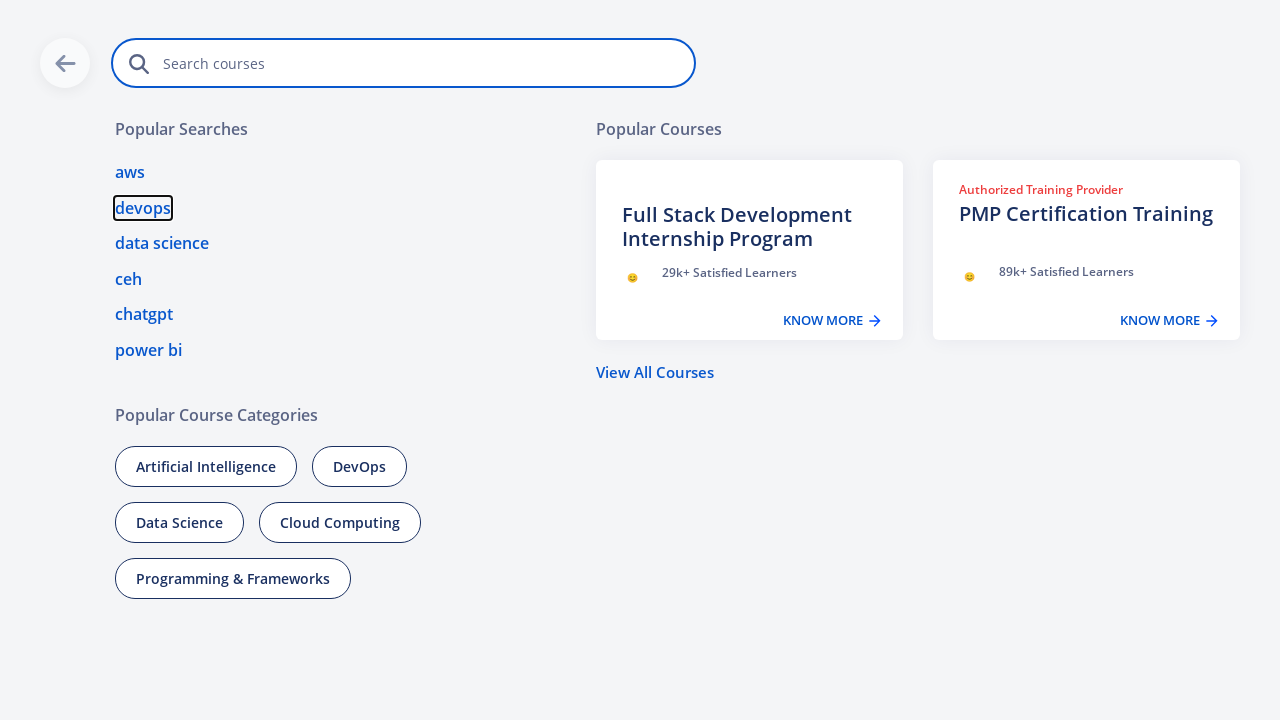

Pressed Tab key (3rd time) to navigate to next element
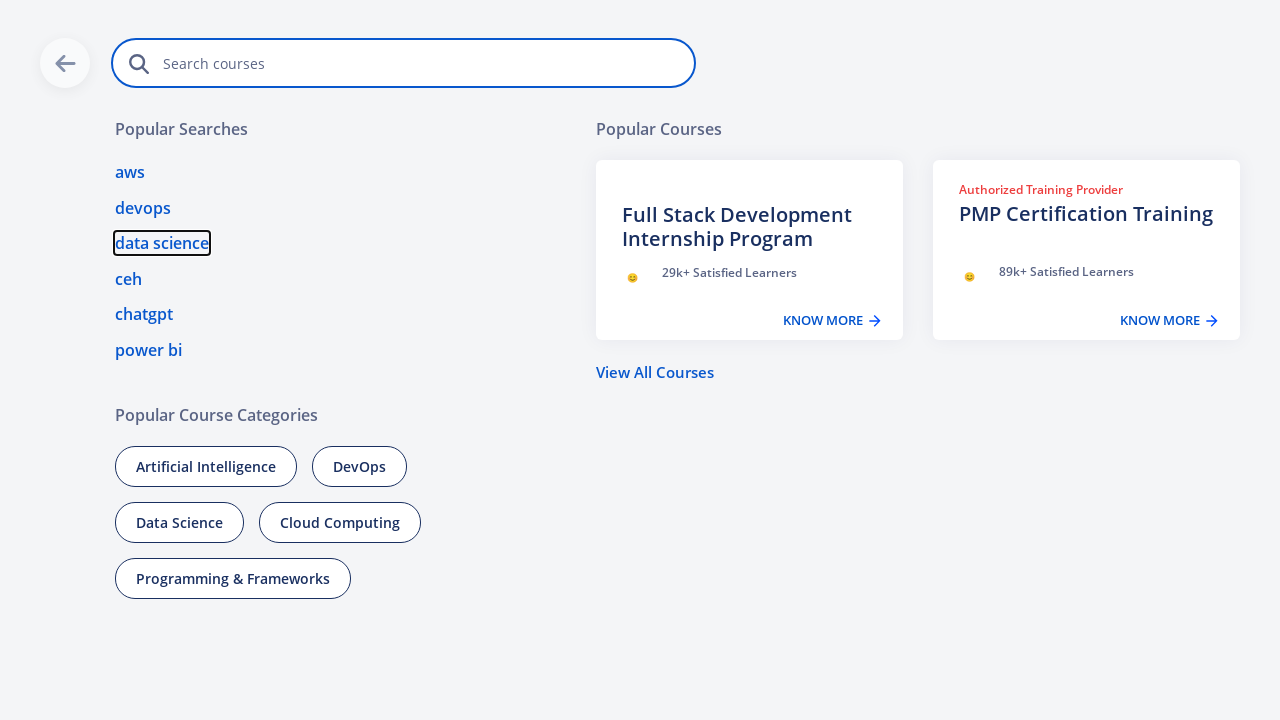

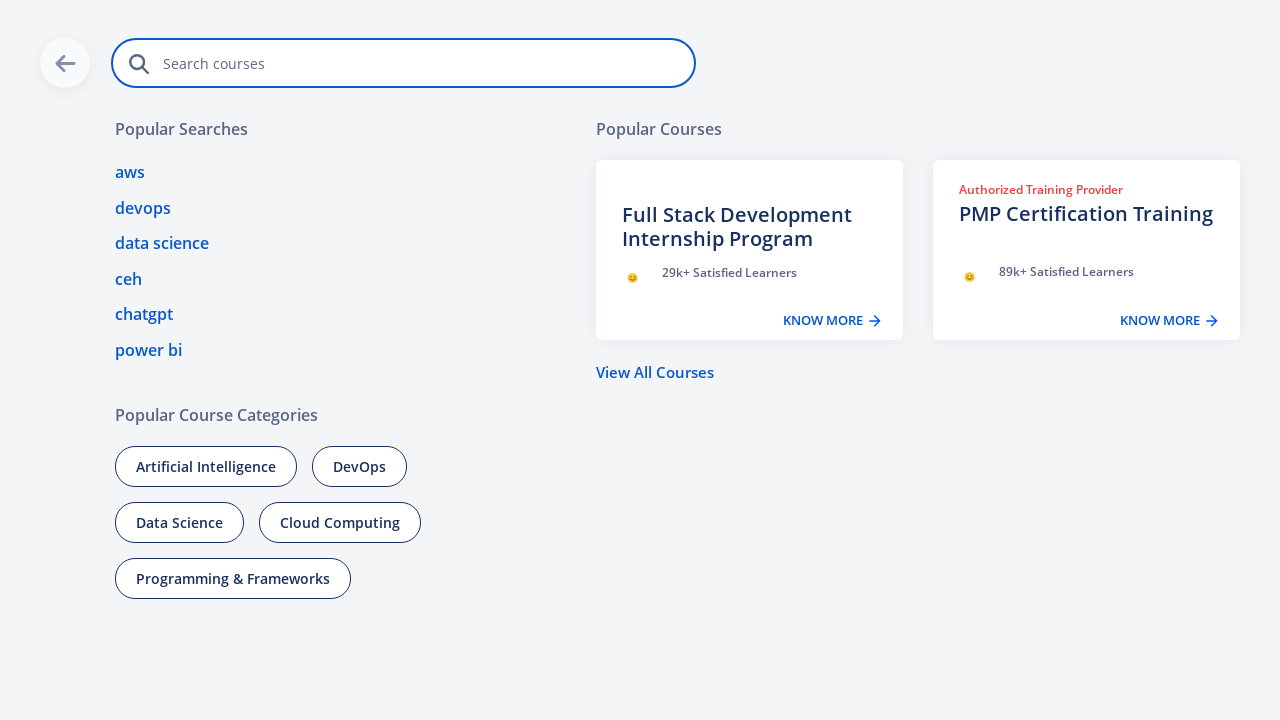